Tests drag and drop functionality by dragging element A onto element B

Starting URL: https://the-internet.herokuapp.com/drag_and_drop

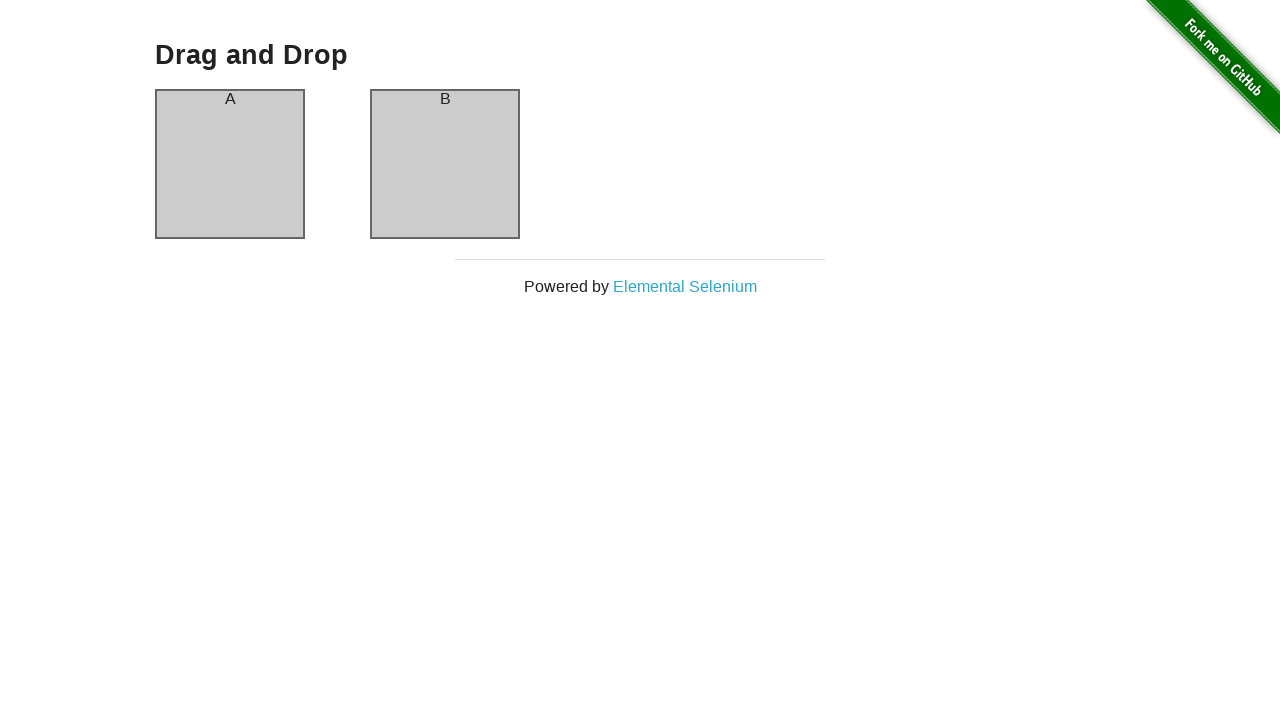

Located source element (column-a)
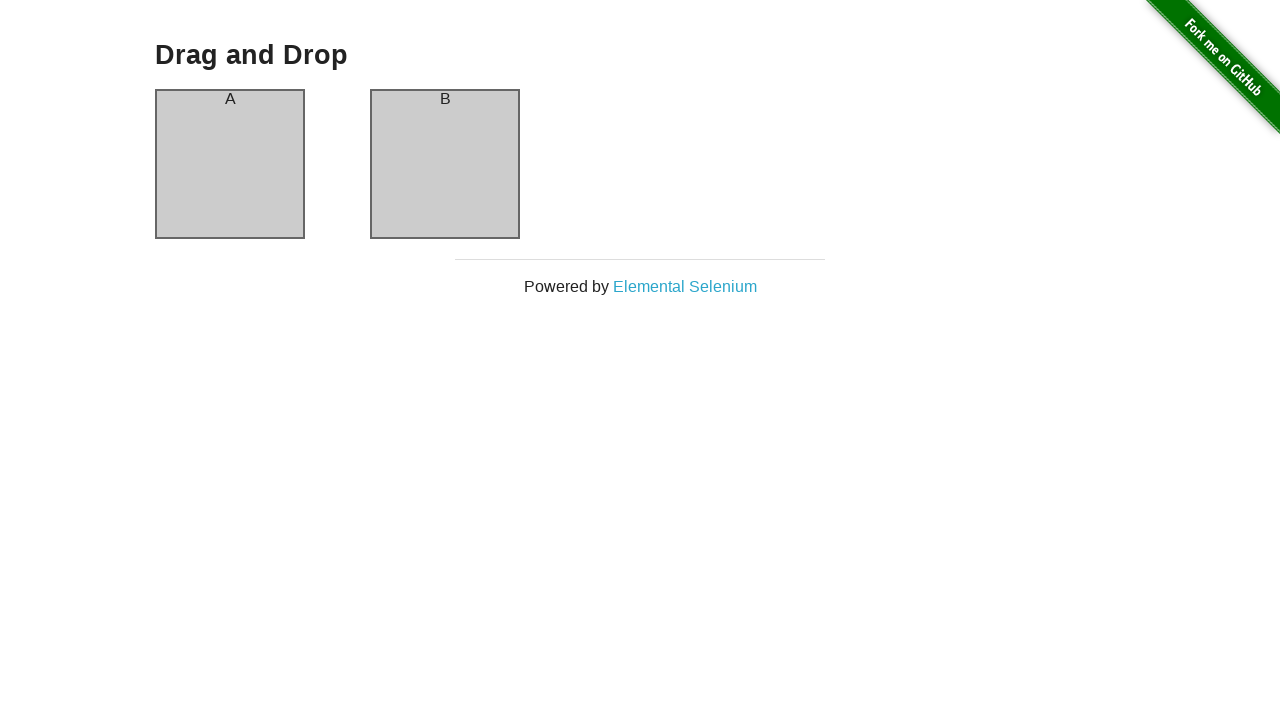

Located target element (column-b)
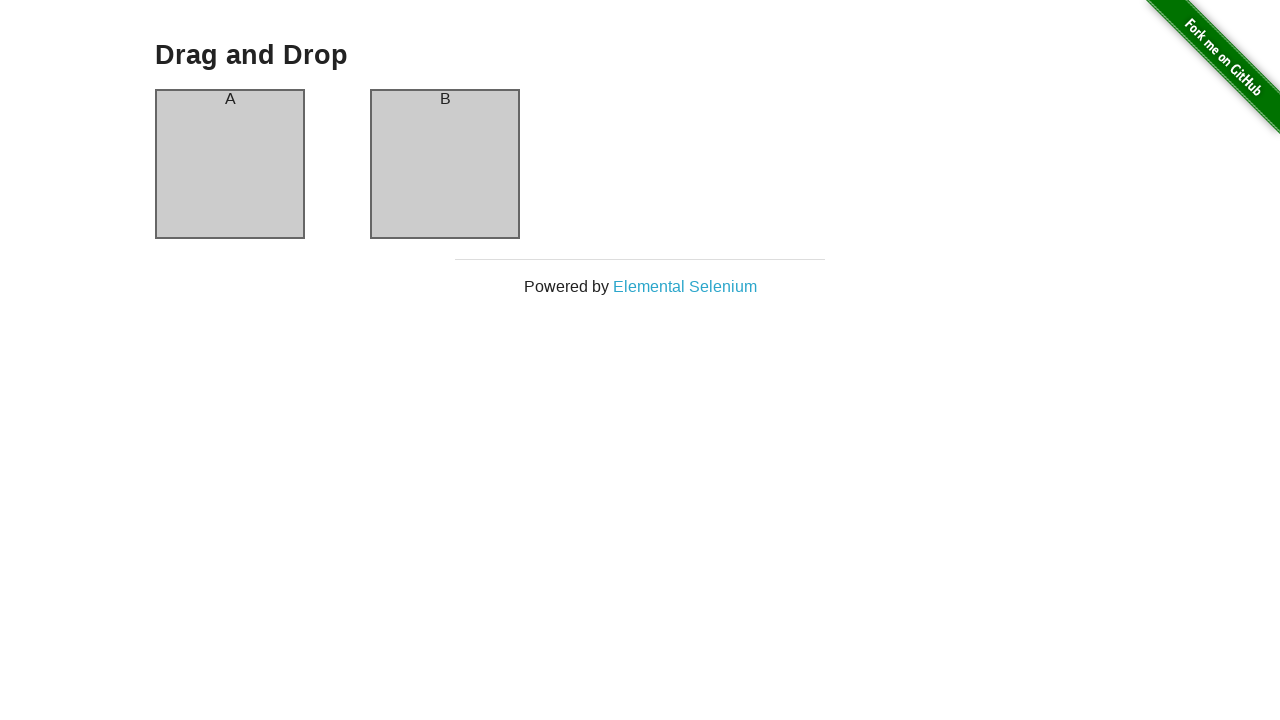

Dragged element A onto element B at (445, 164)
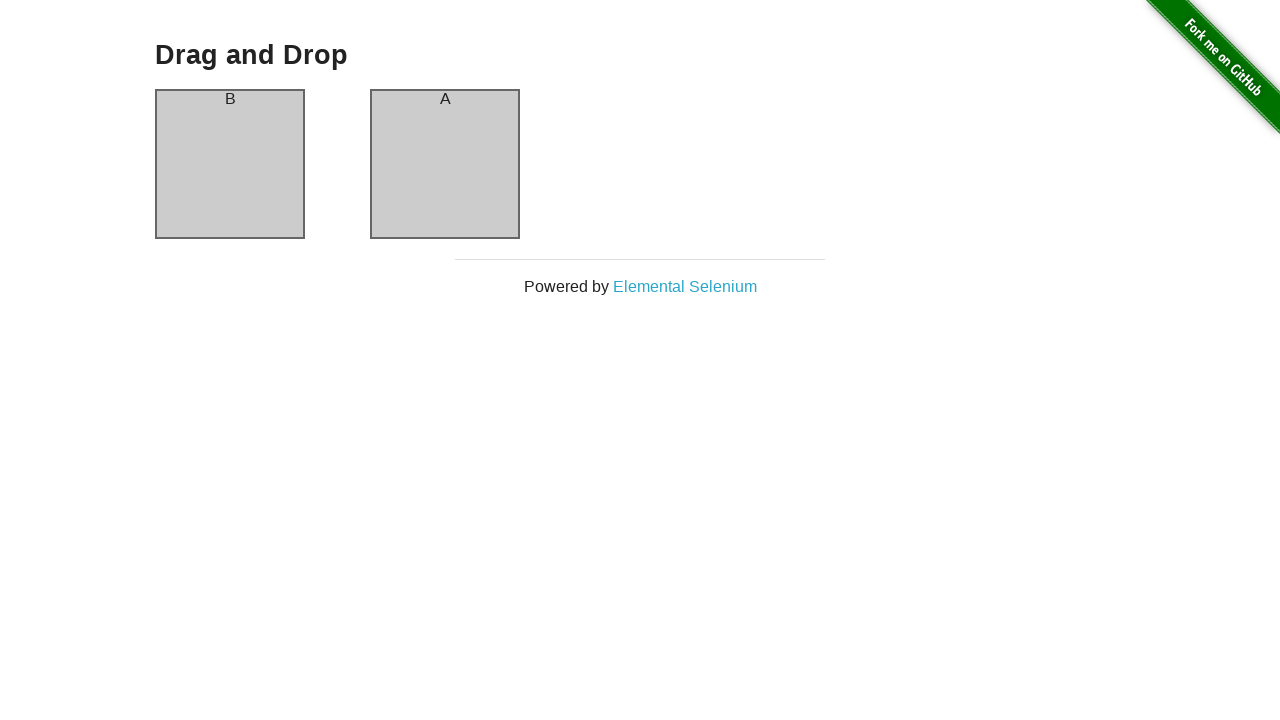

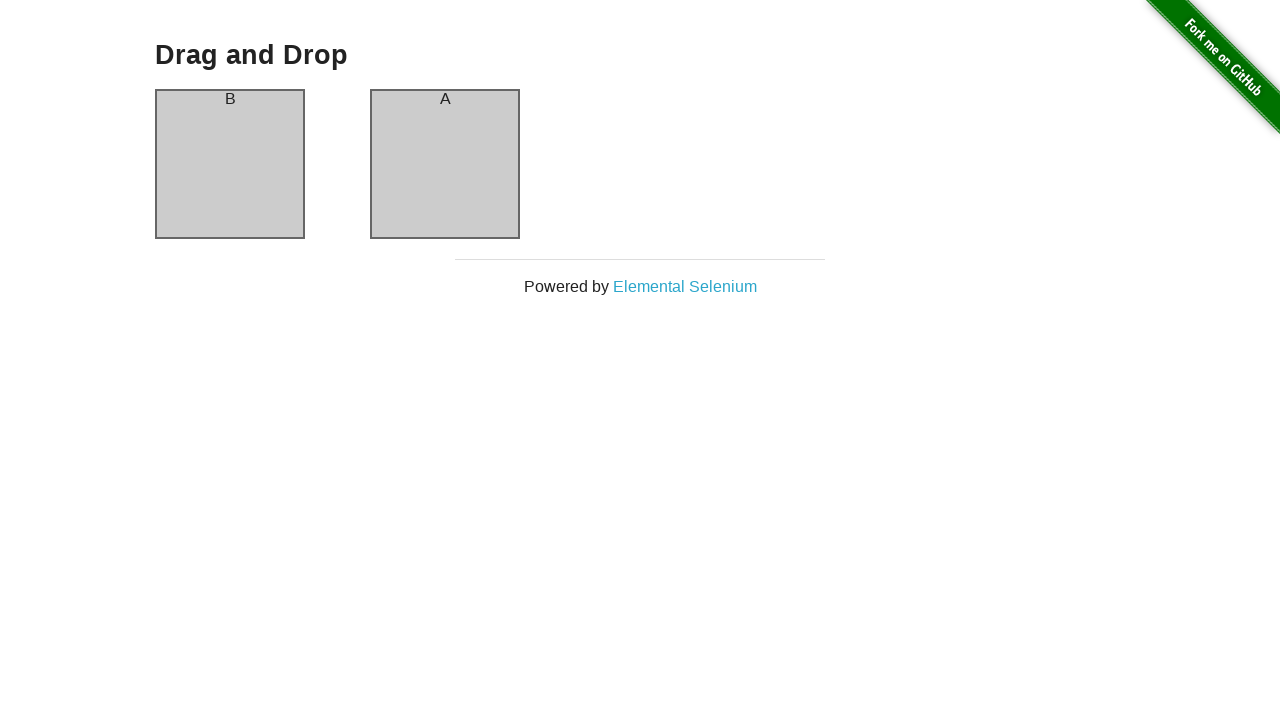